Tests dynamic control functionality by clicking Enable/Disable buttons and verifying that a text input field becomes enabled or disabled accordingly

Starting URL: https://the-internet.herokuapp.com/dynamic_controls

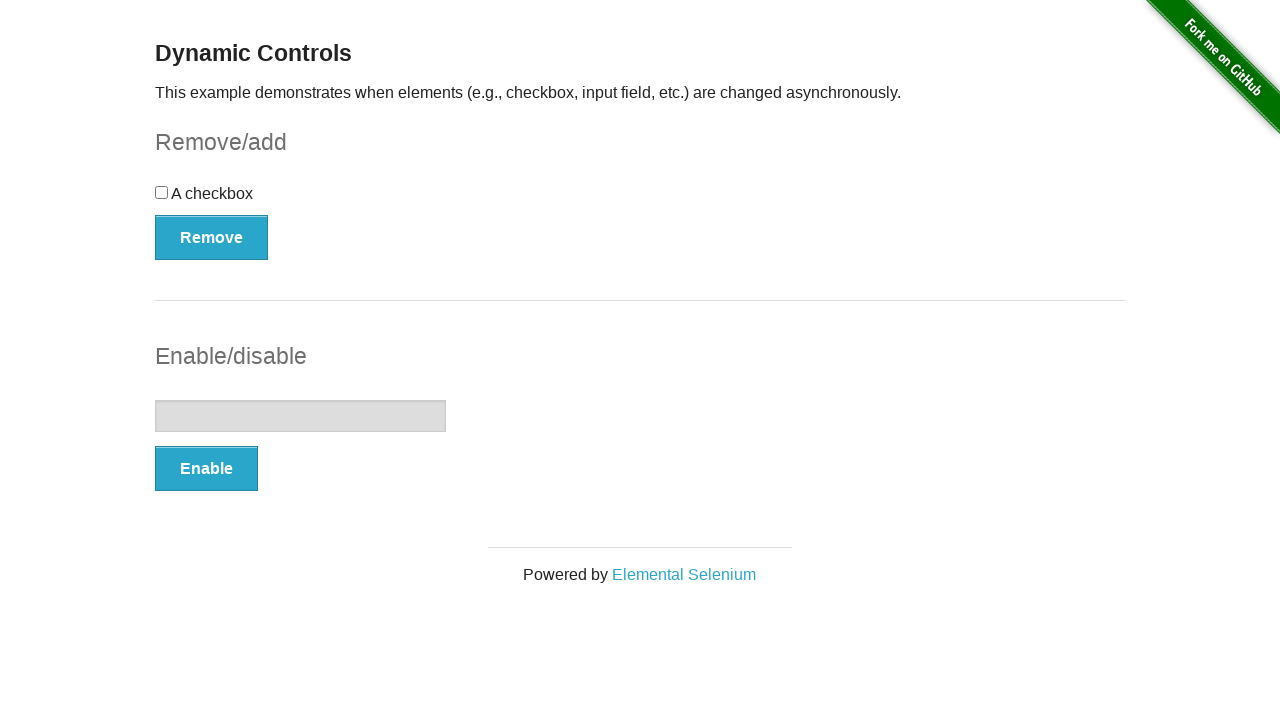

Clicked the Enable button at (206, 469) on button:has-text('Enable')
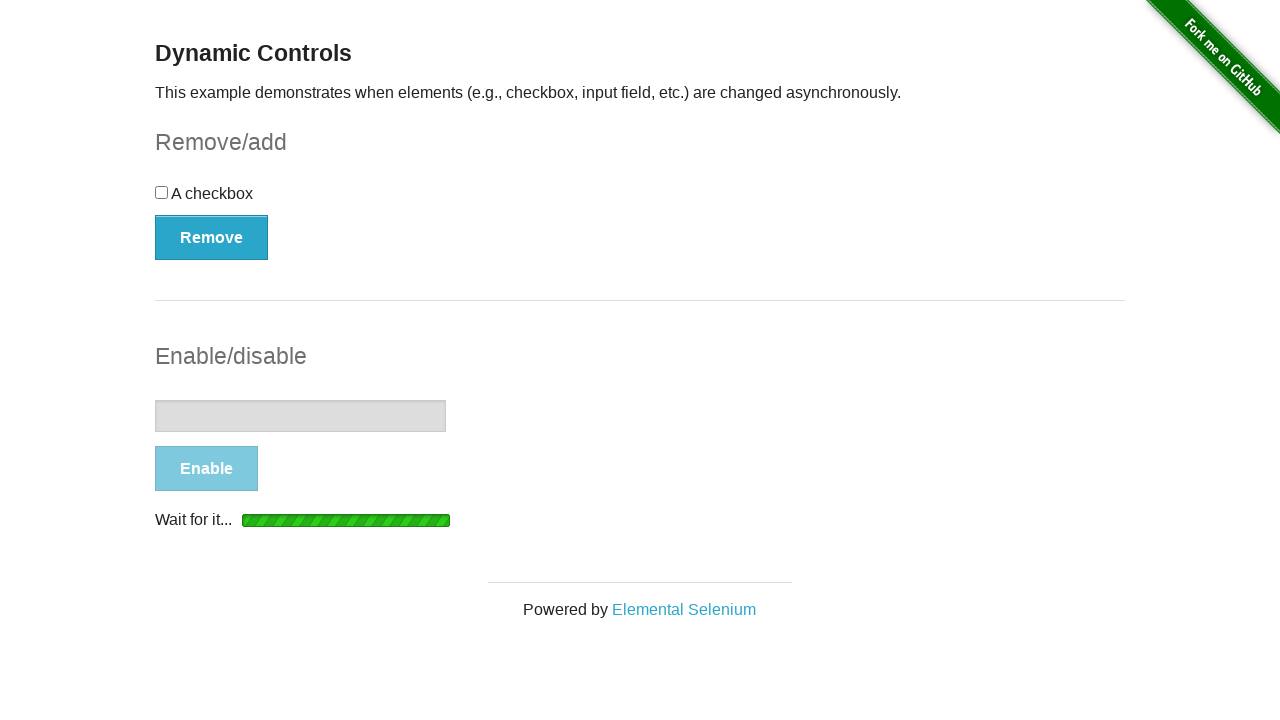

Text input field is now enabled
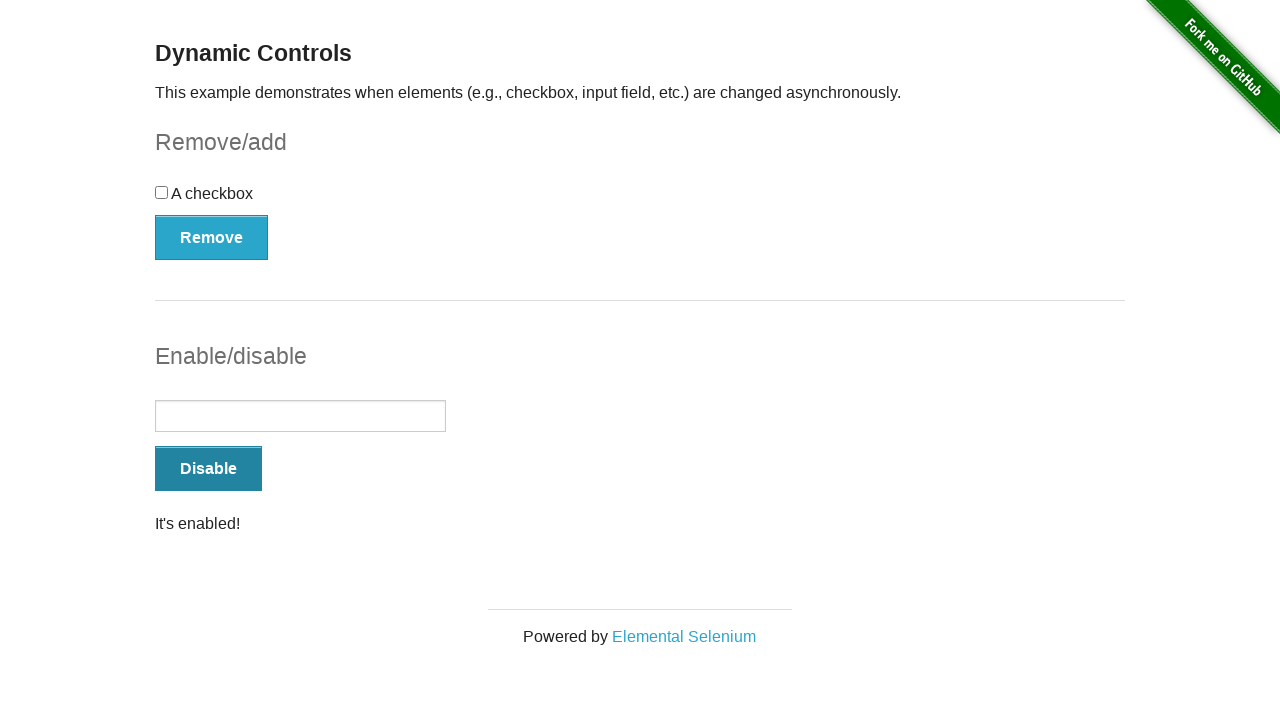

Verified enabled message appears
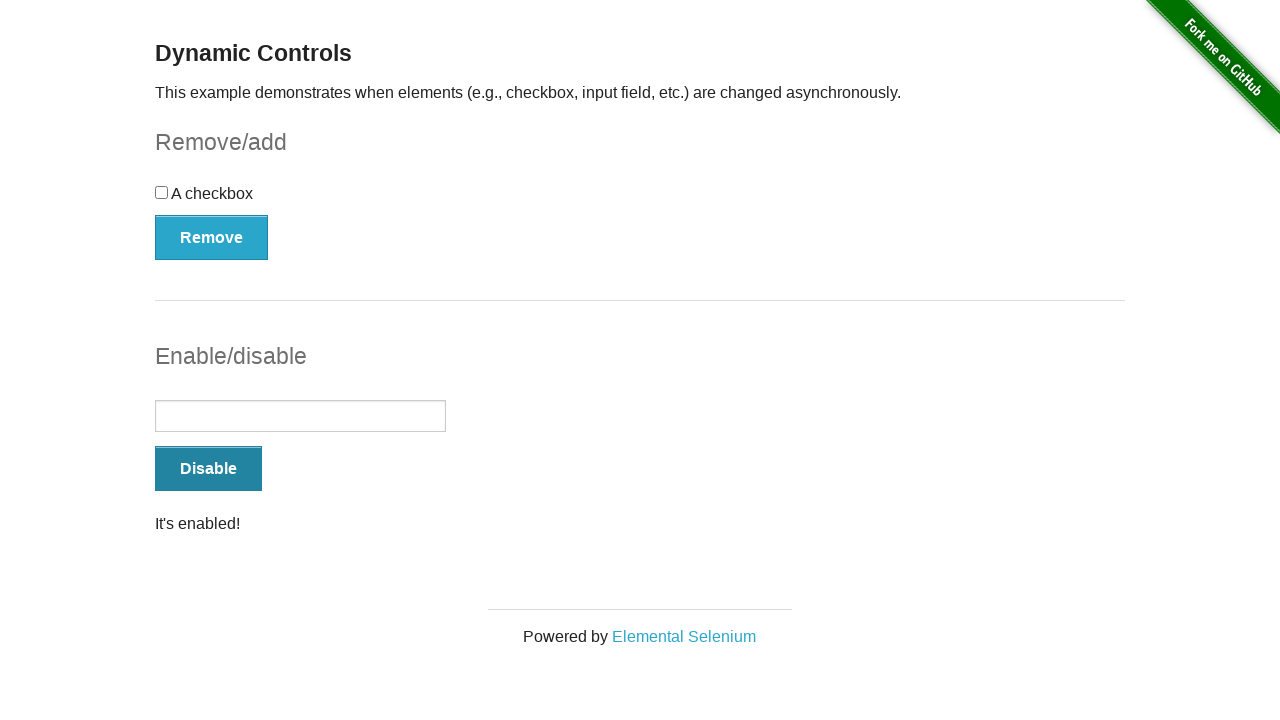

Clicked the Disable button at (208, 469) on button:has-text('Disable')
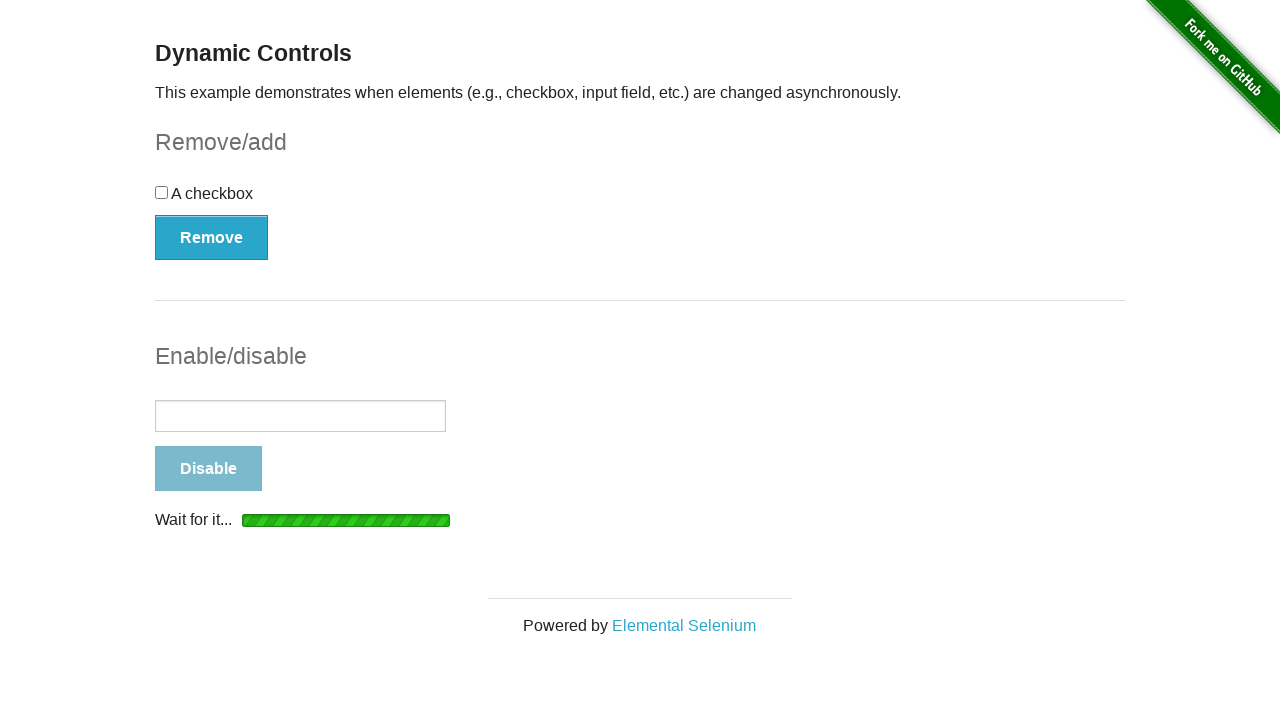

Disabled message appeared
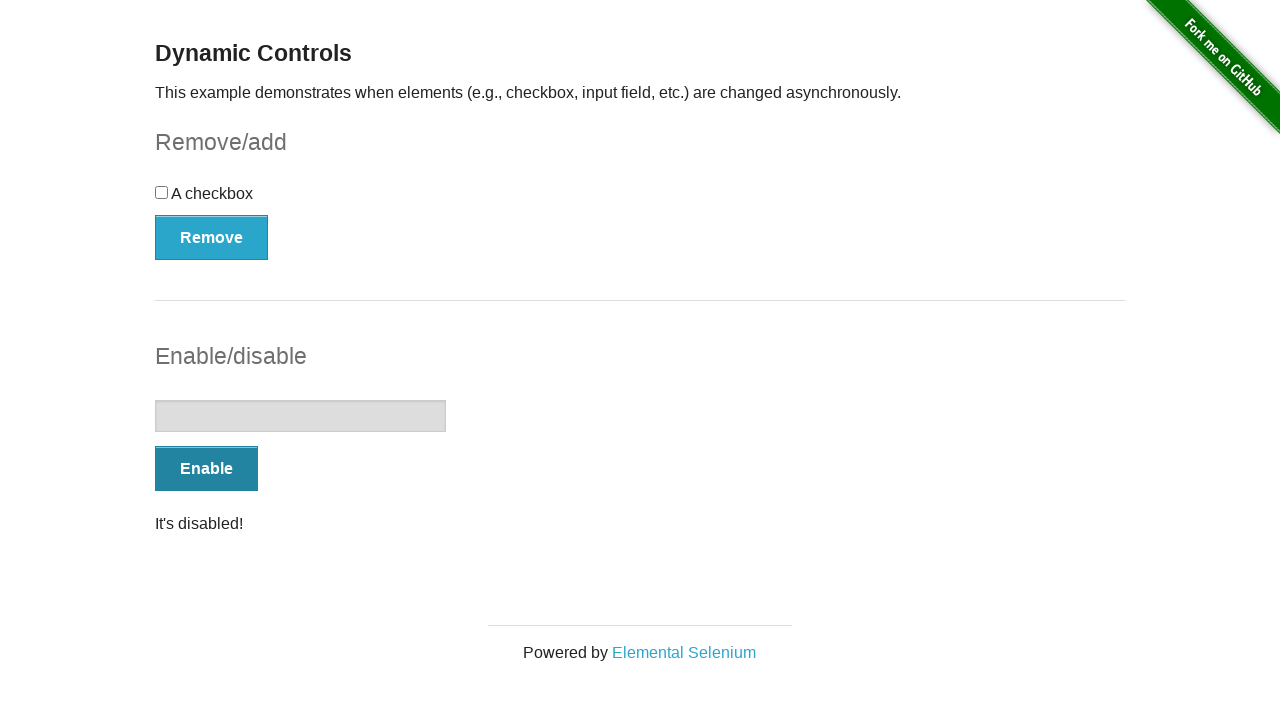

Verified text input field is now disabled
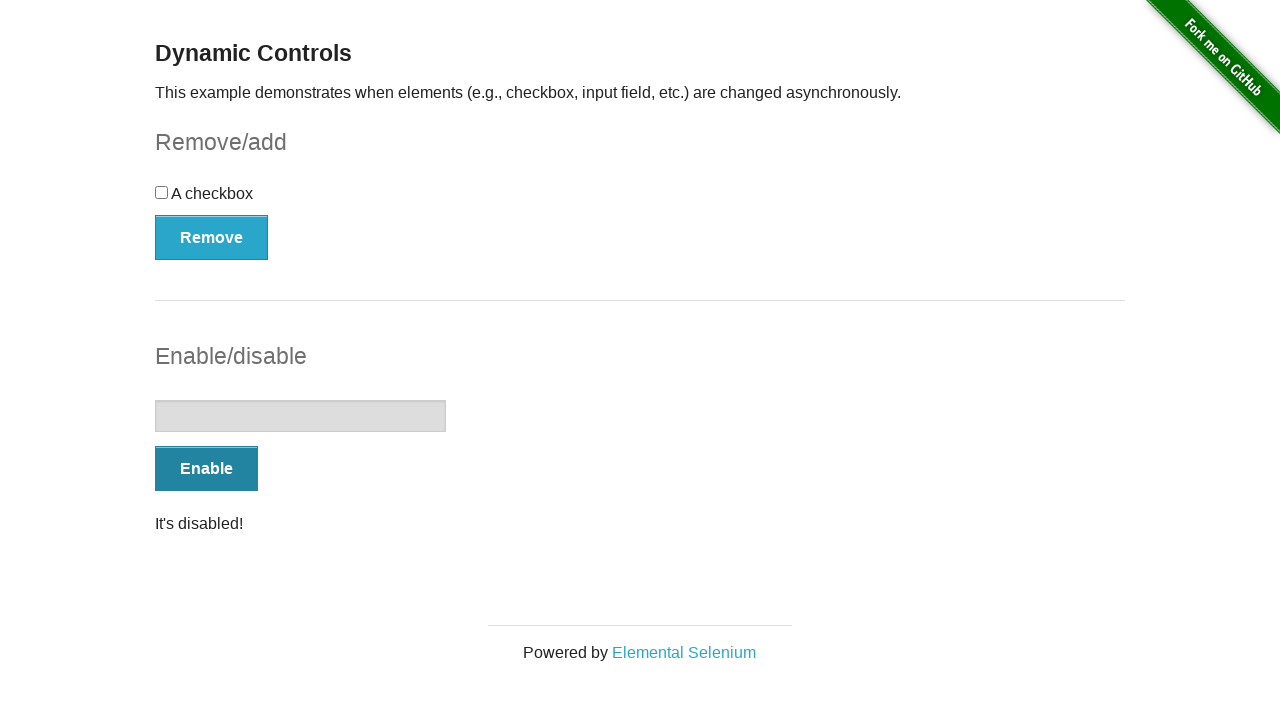

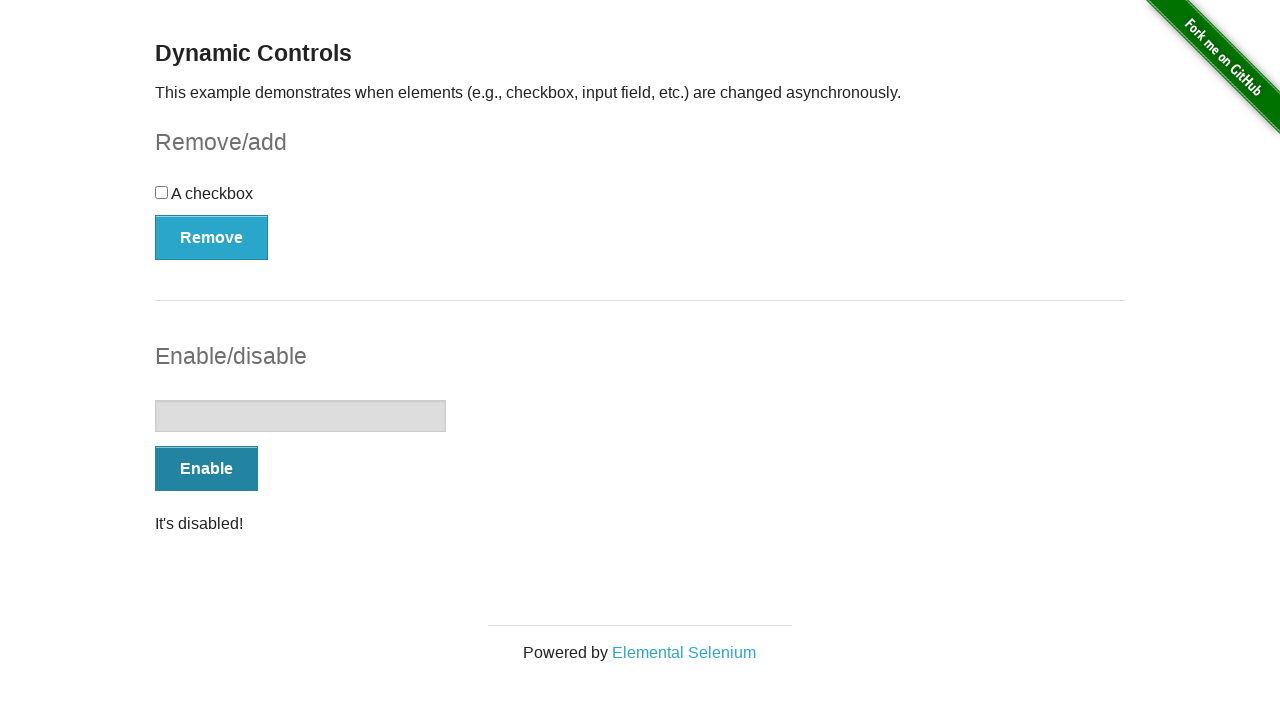